Visits the introduction blog post and verifies the page title contains "Daniel Roe"

Starting URL: https://roe.dev/blog/introduction

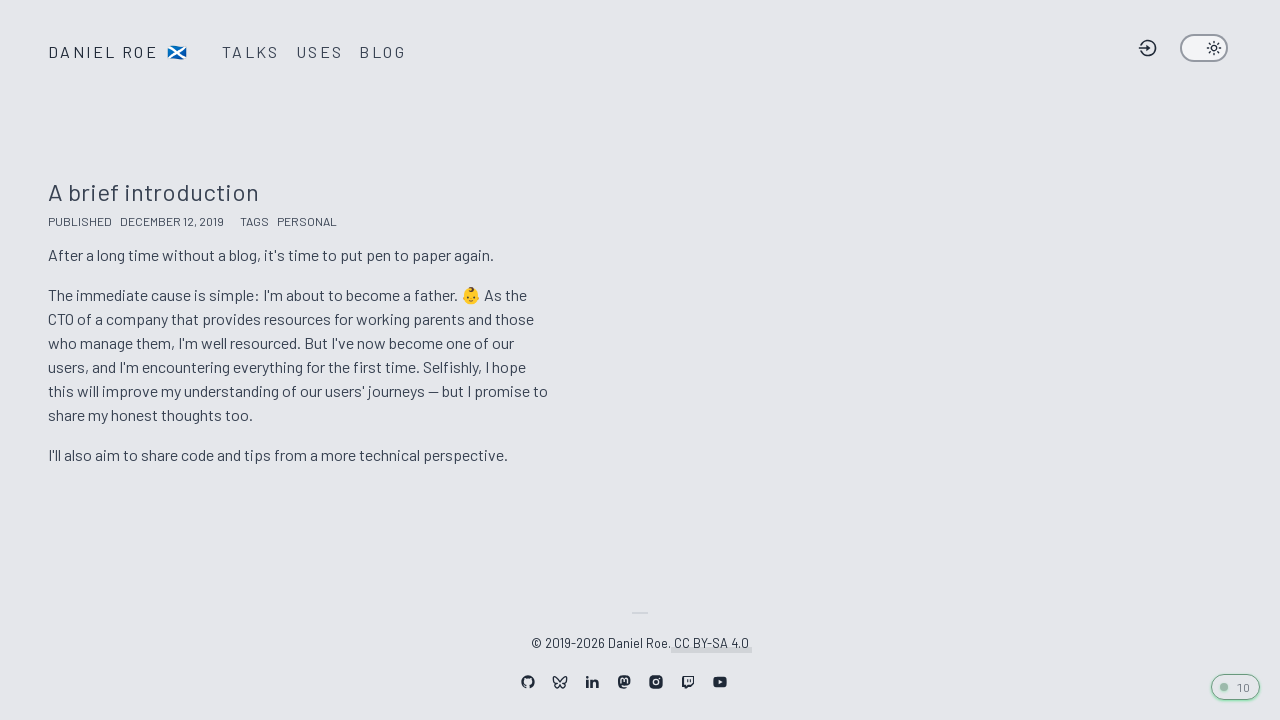

Navigated to /blog/introduction page
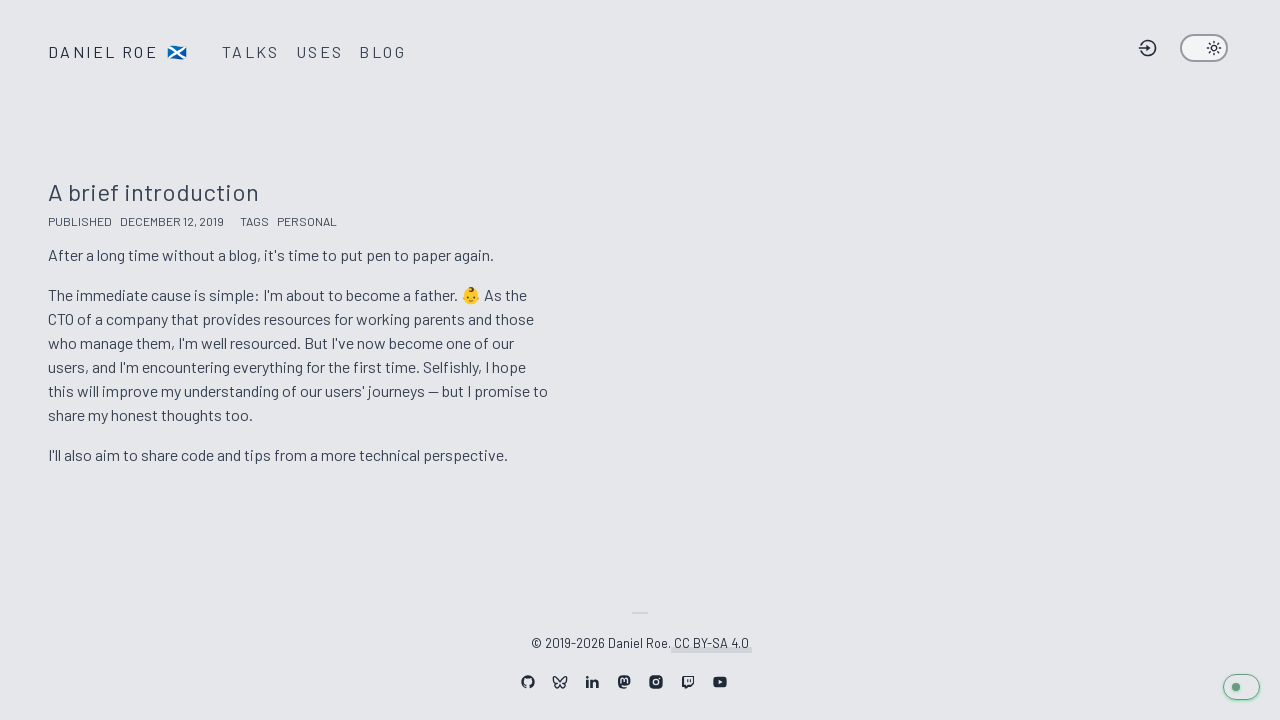

Located page title element
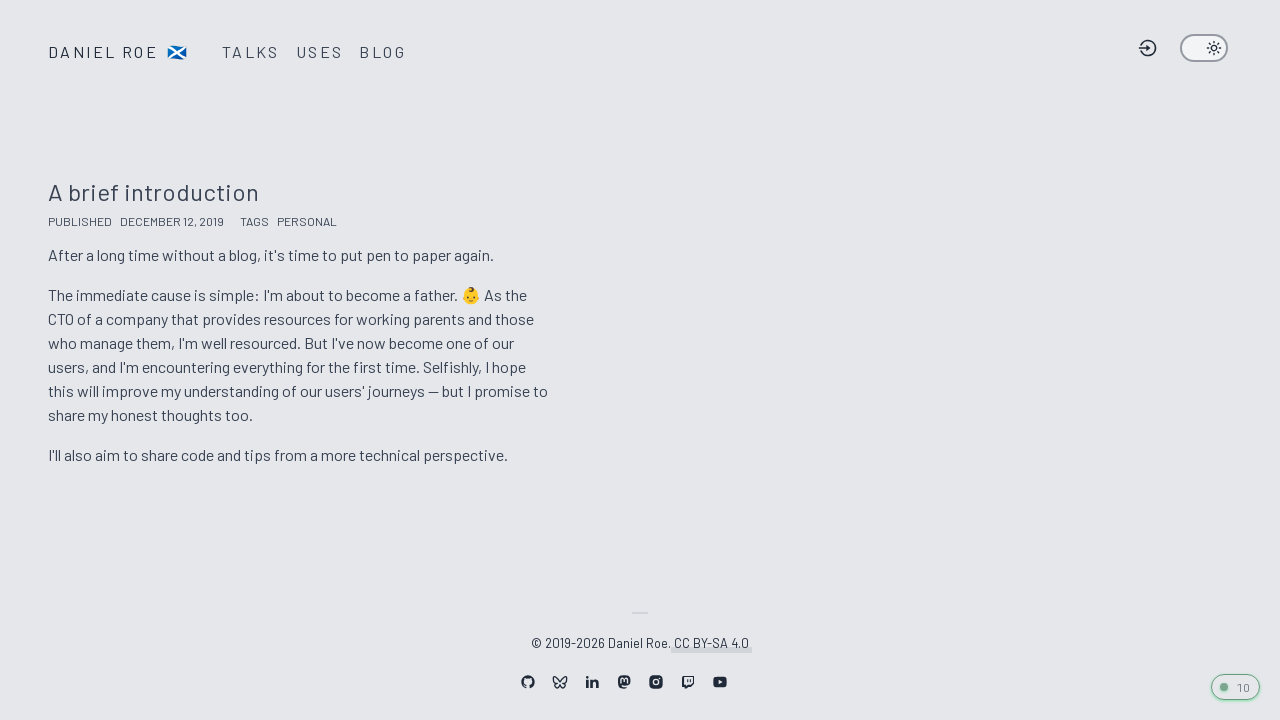

Verified page title contains 'Daniel Roe'
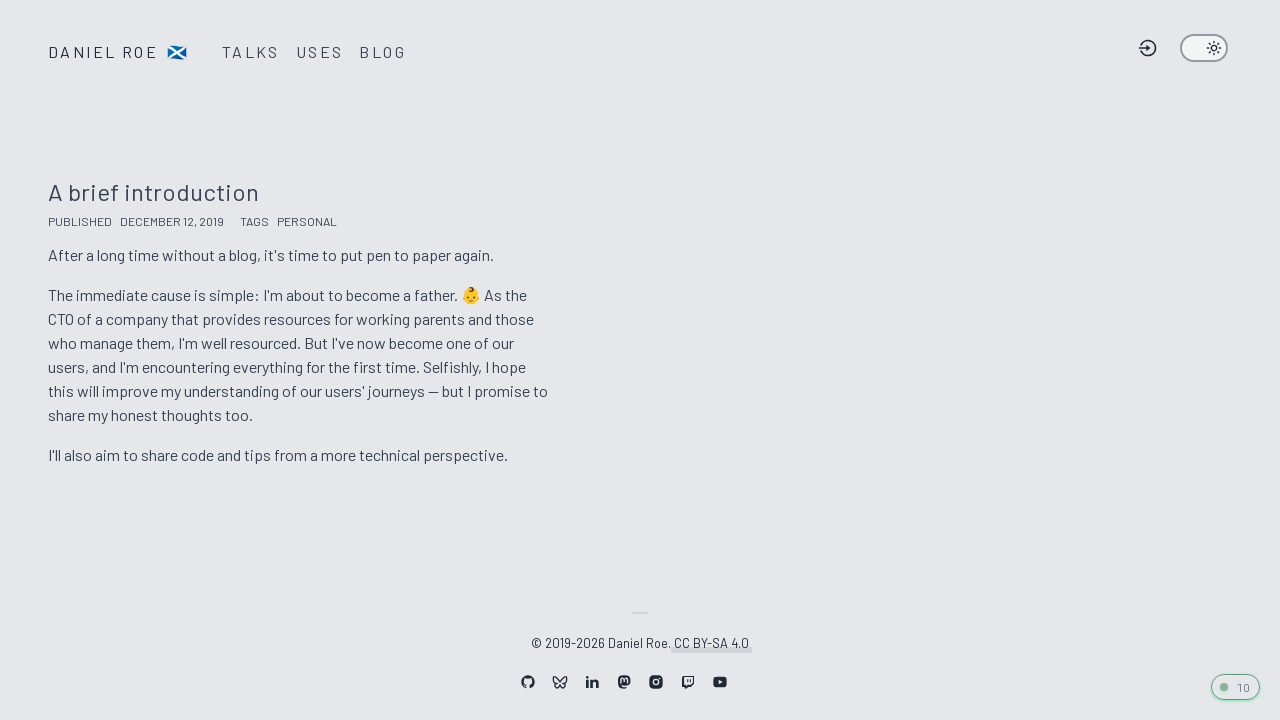

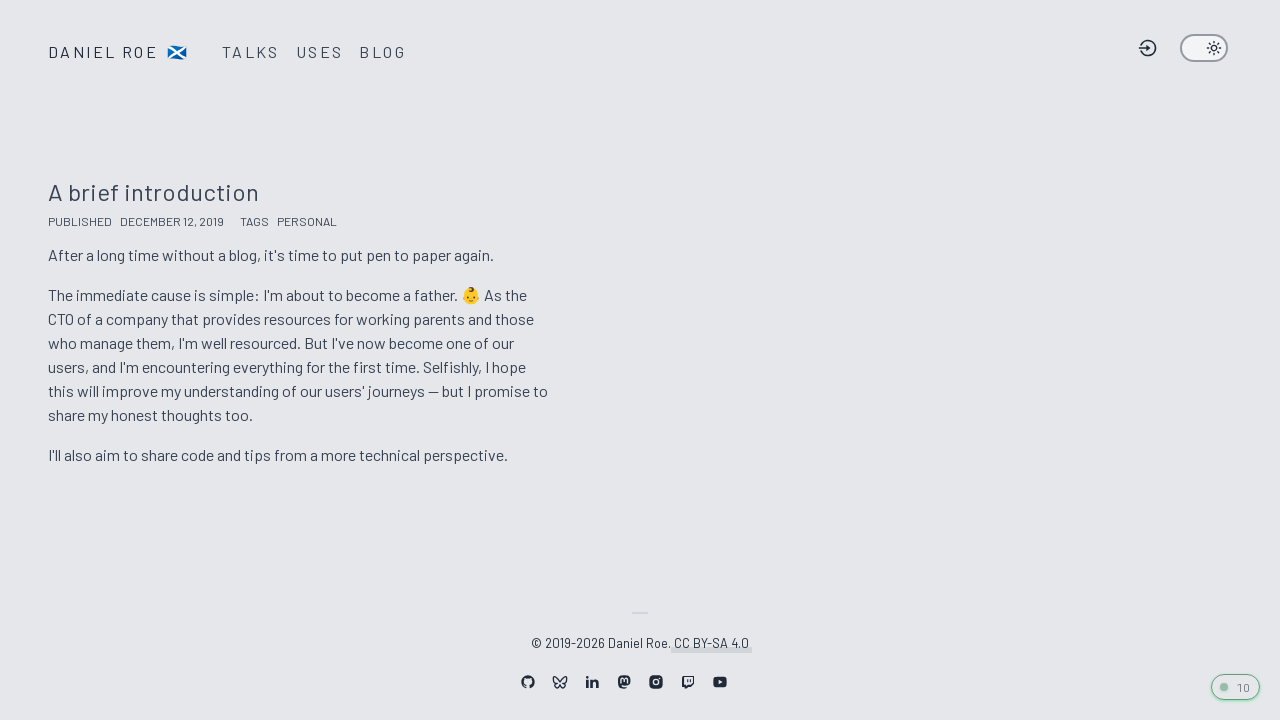